Tests dynamic loading functionality by clicking a start button and waiting for "Hello World!" text to appear

Starting URL: https://automationfc.github.io/dynamic-loading/

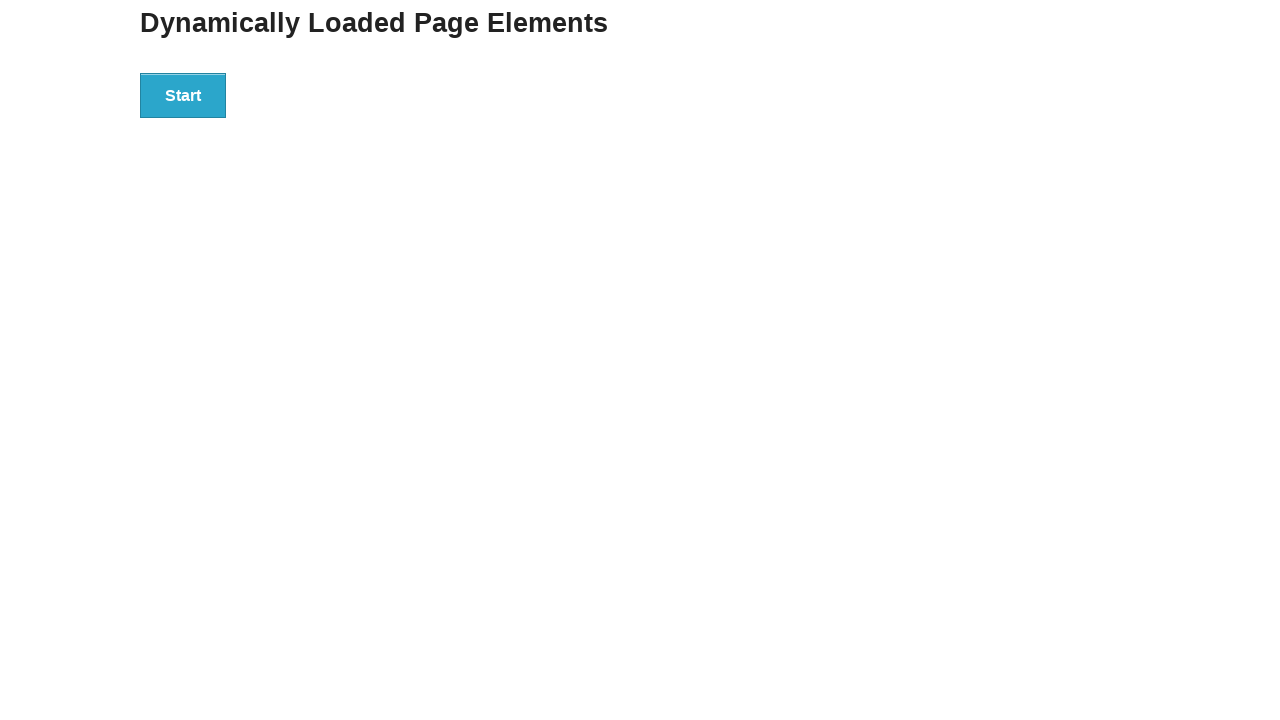

Clicked the start button to trigger dynamic loading at (183, 95) on div#start > button
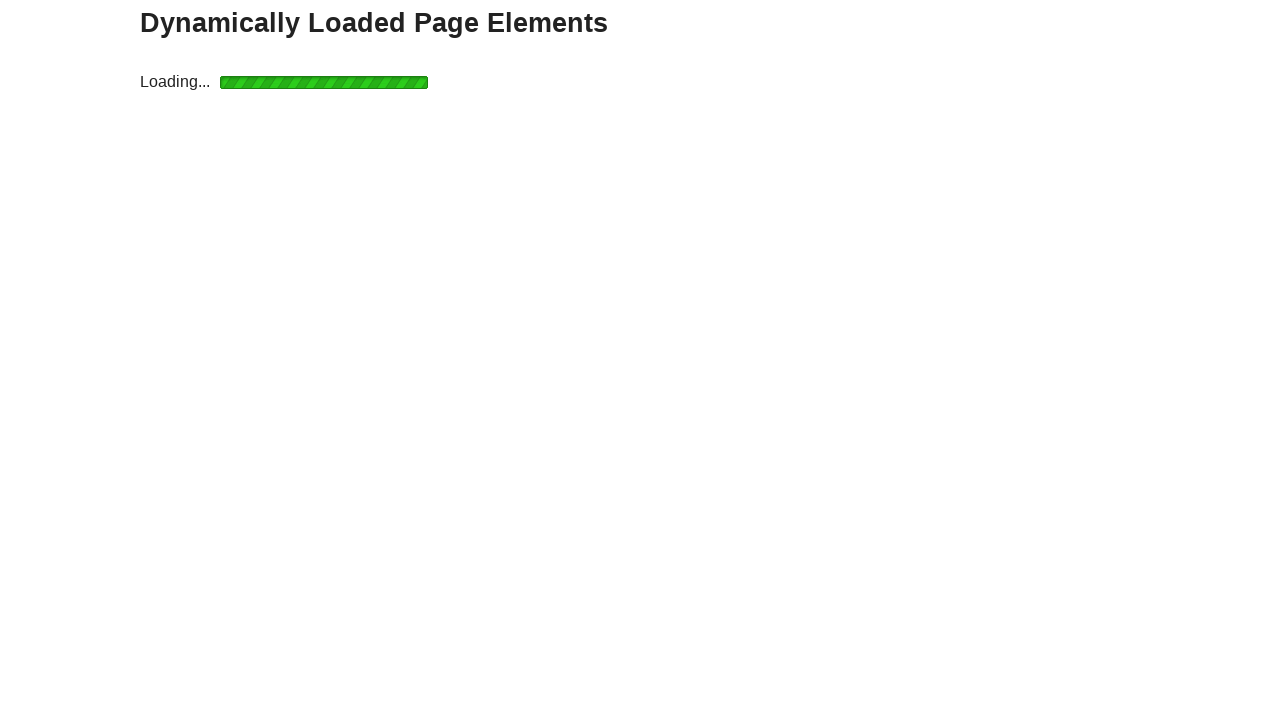

Waited for 'Hello World!' text to appear
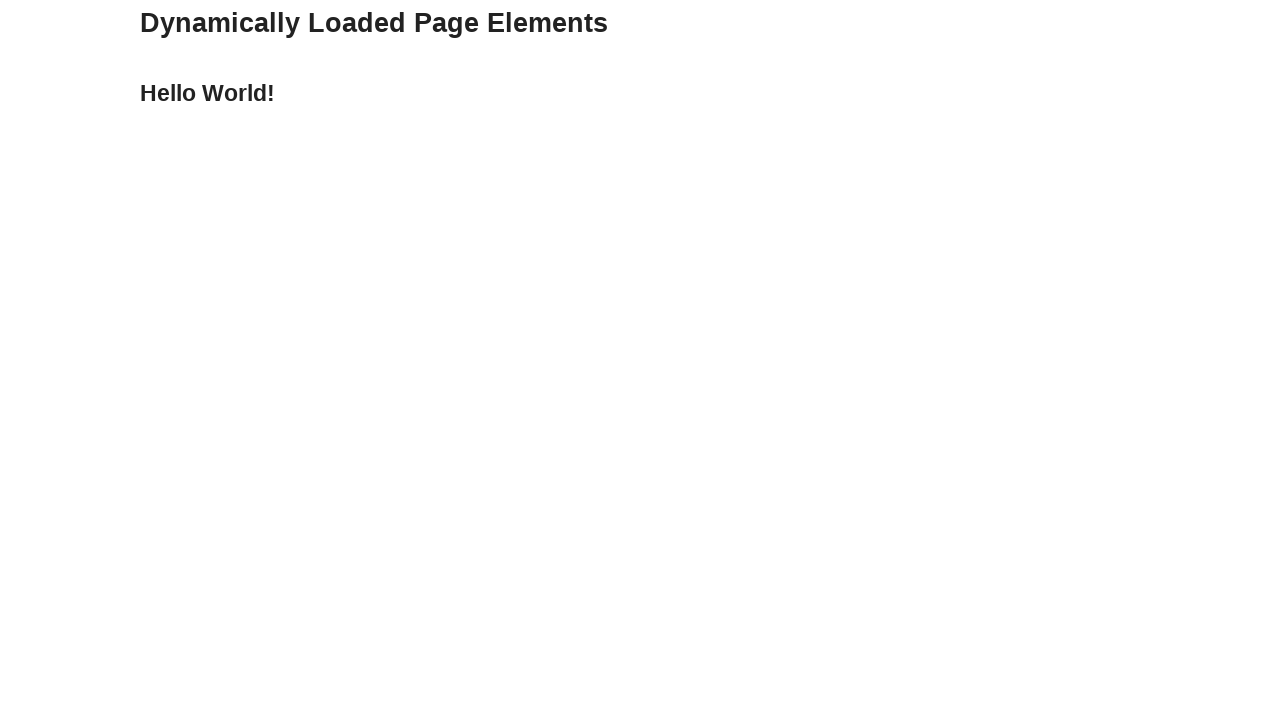

Retrieved the text content from the loaded element
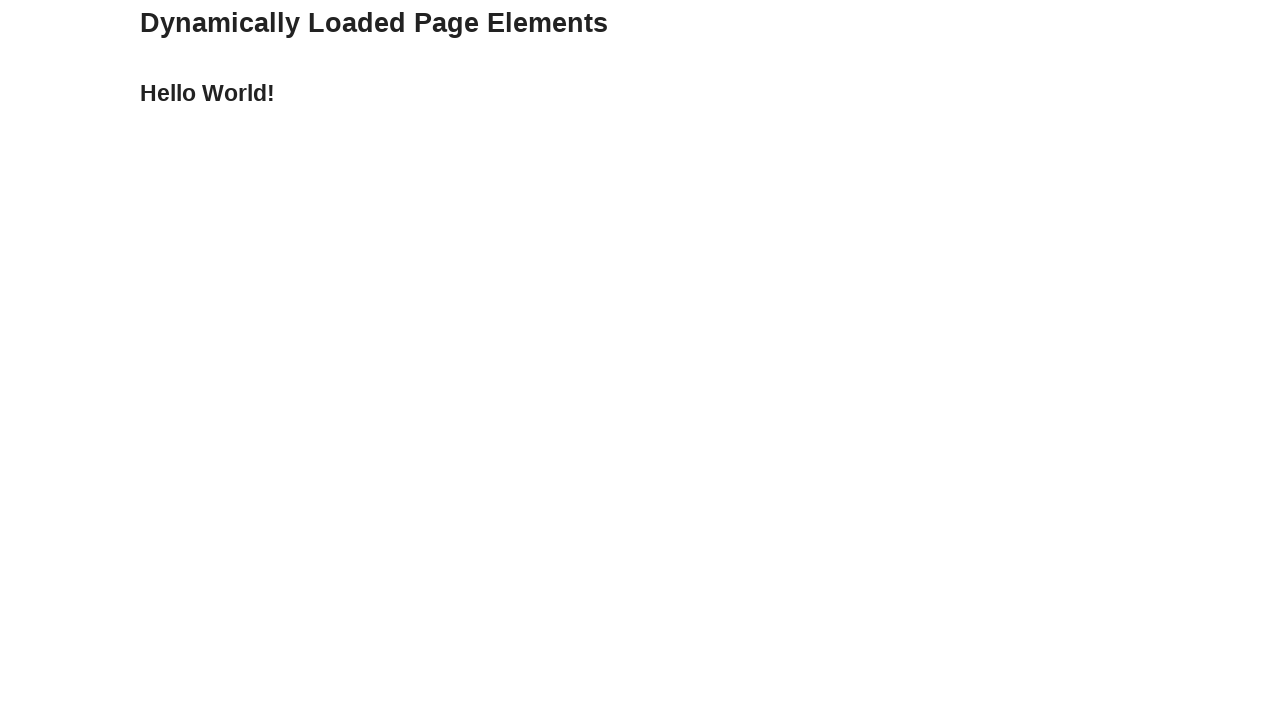

Verified that the text content equals 'Hello World!'
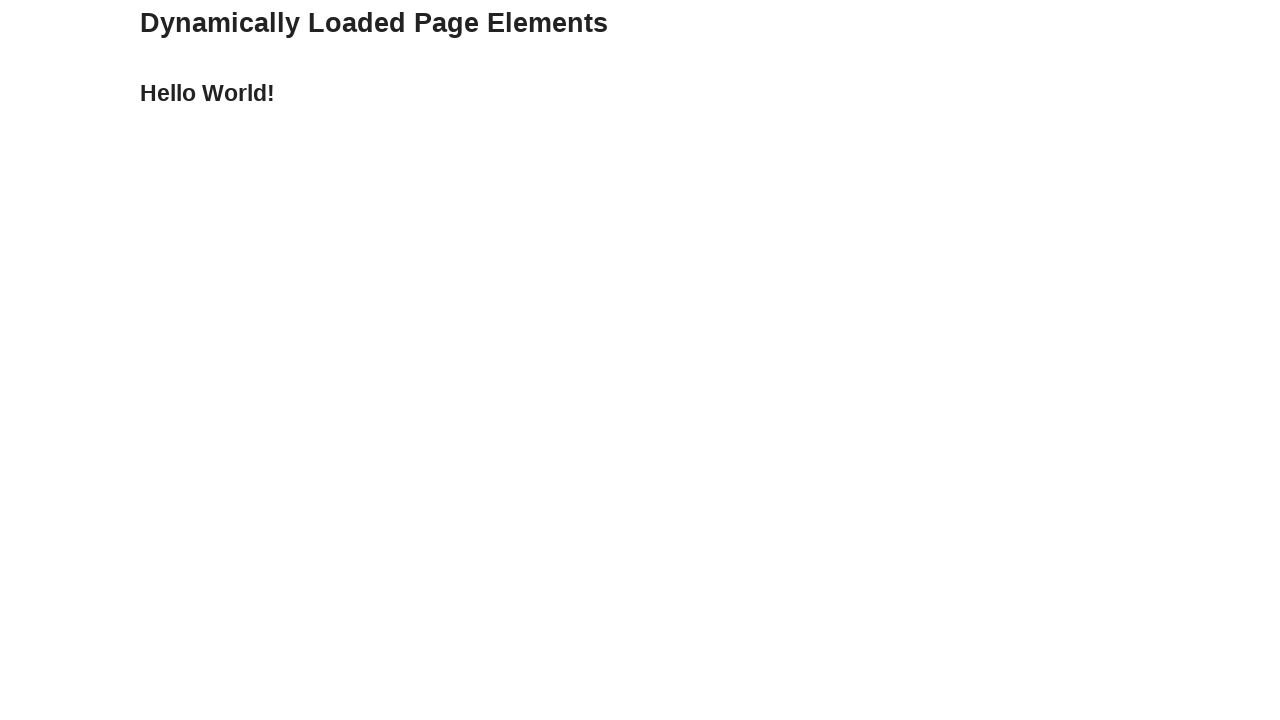

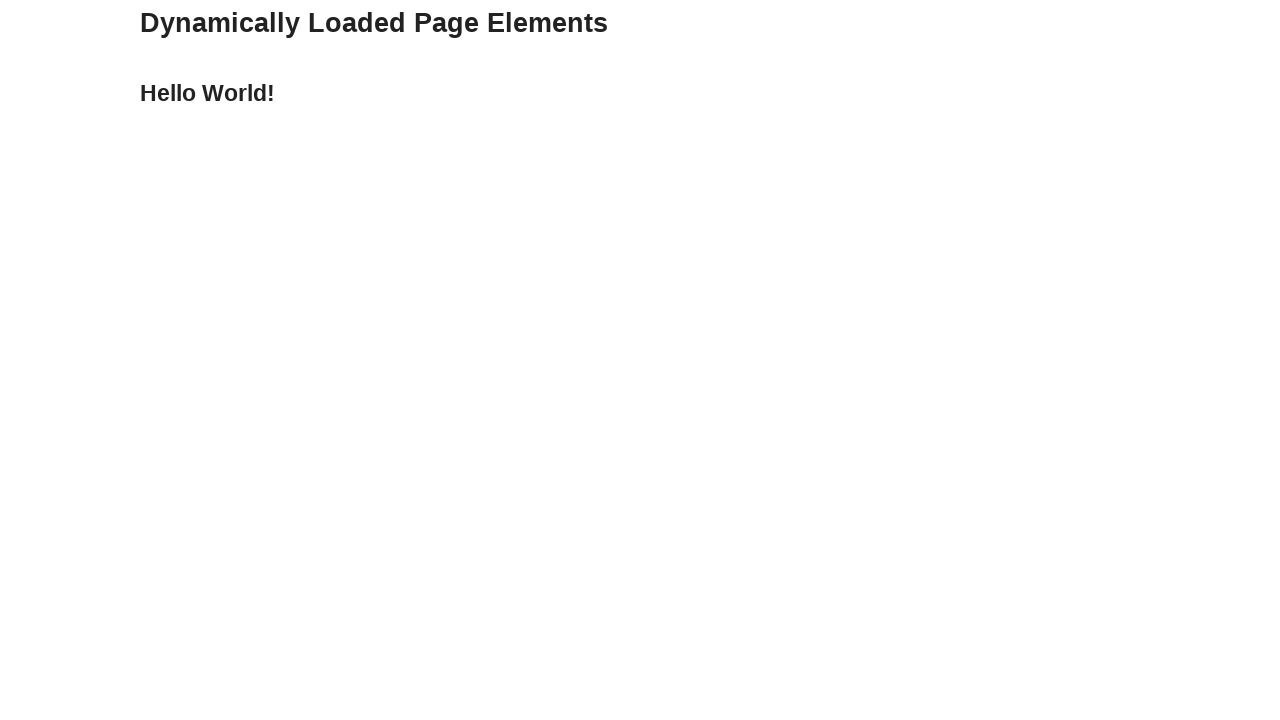